Tests a registration form by filling in first name, last name, address fields, selecting a gender radio button, and clicking all available checkboxes on the page.

Starting URL: http://demo.automationtesting.in/Register.html

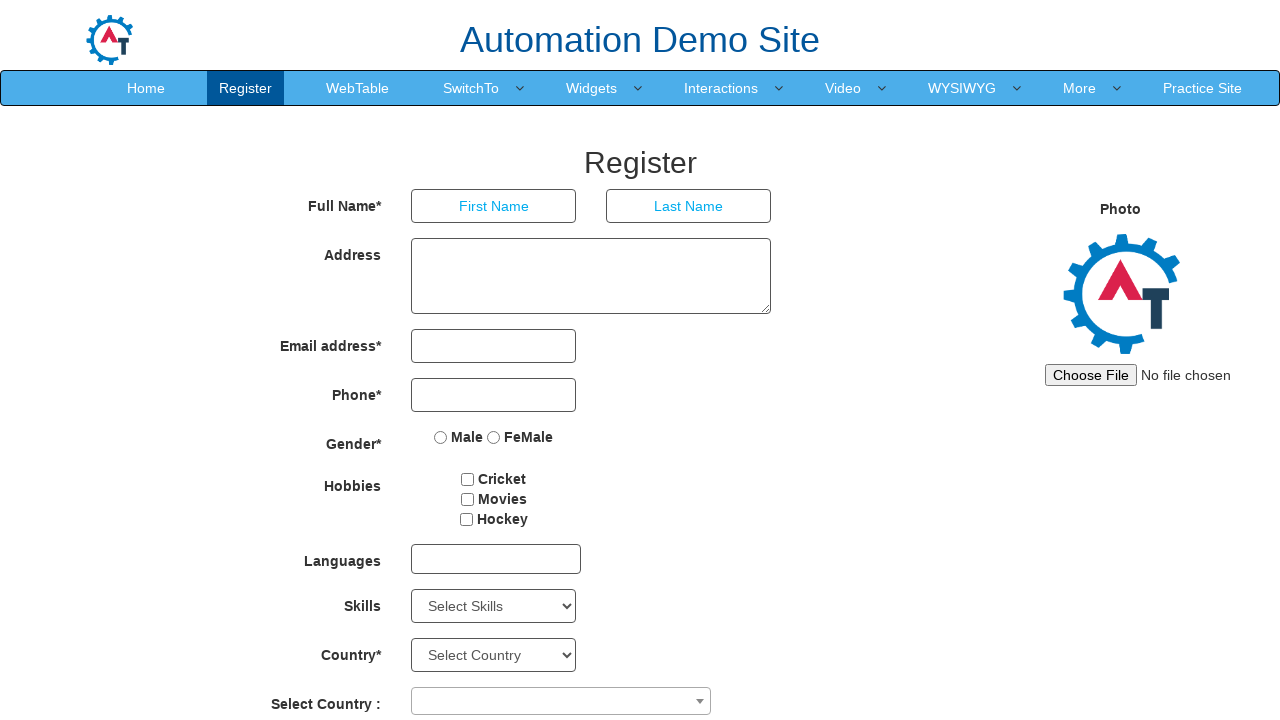

Filled first name field with 'MyFirstName' on input[placeholder='First Name']
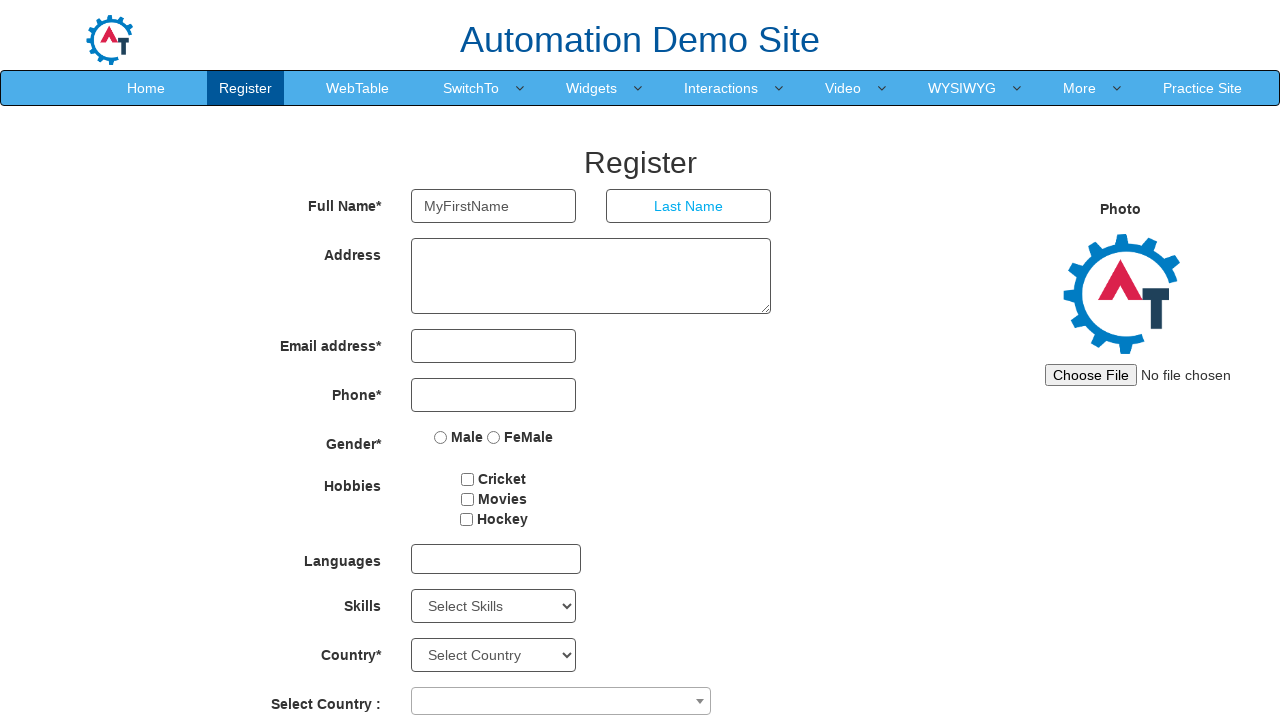

Filled last name field with 'MyLastName' on input[placeholder='Last Name']
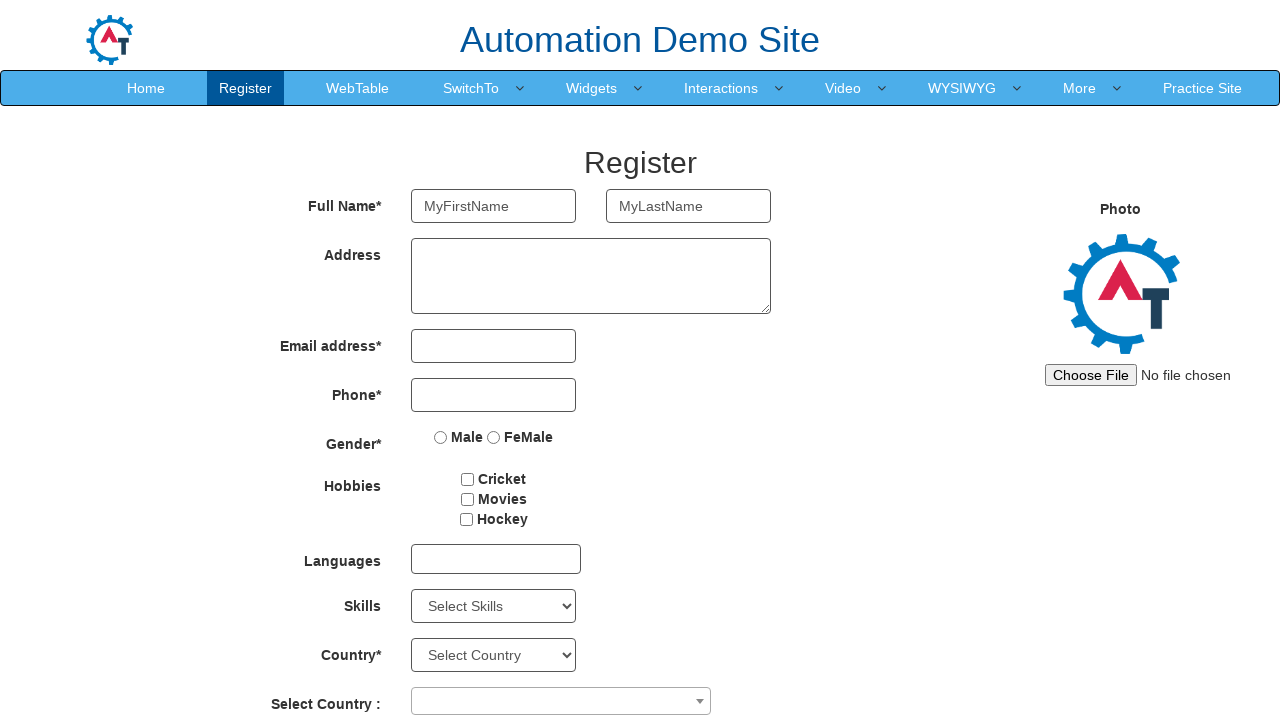

Filled address field with '1/33 Banglore karantaka' on textarea.form-control
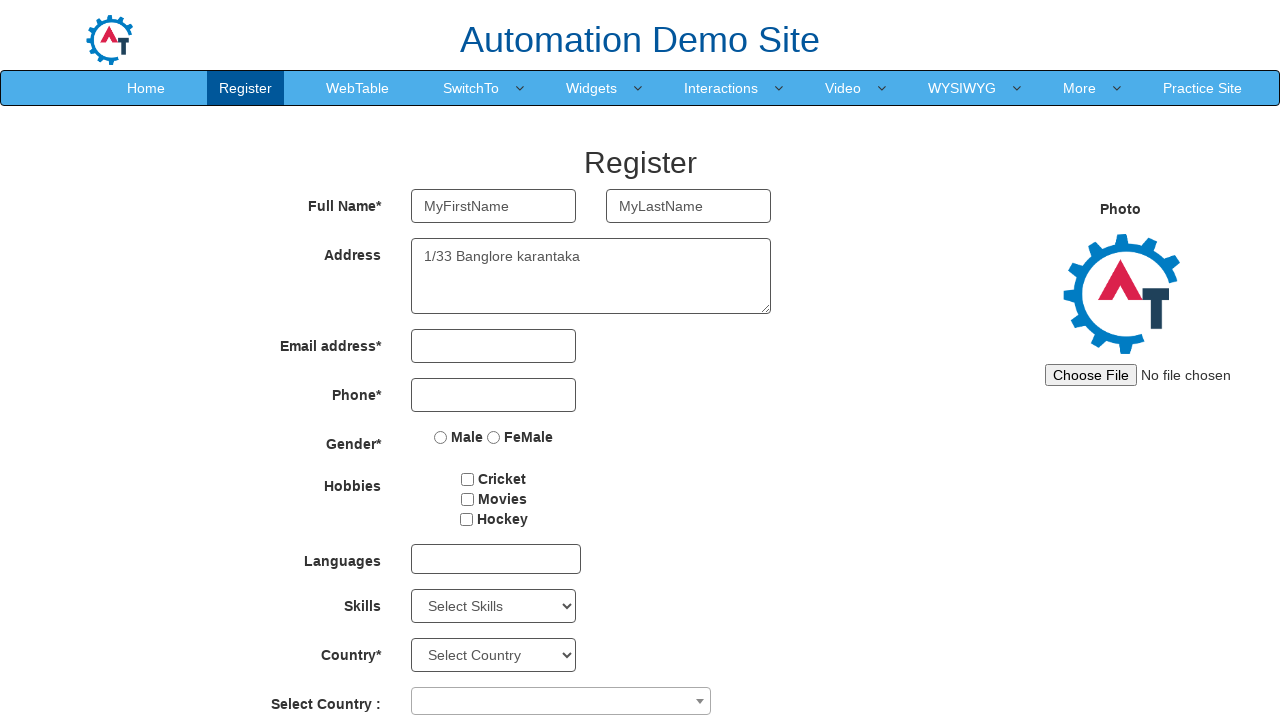

Selected Male radio button at (441, 437) on input[value='Male']
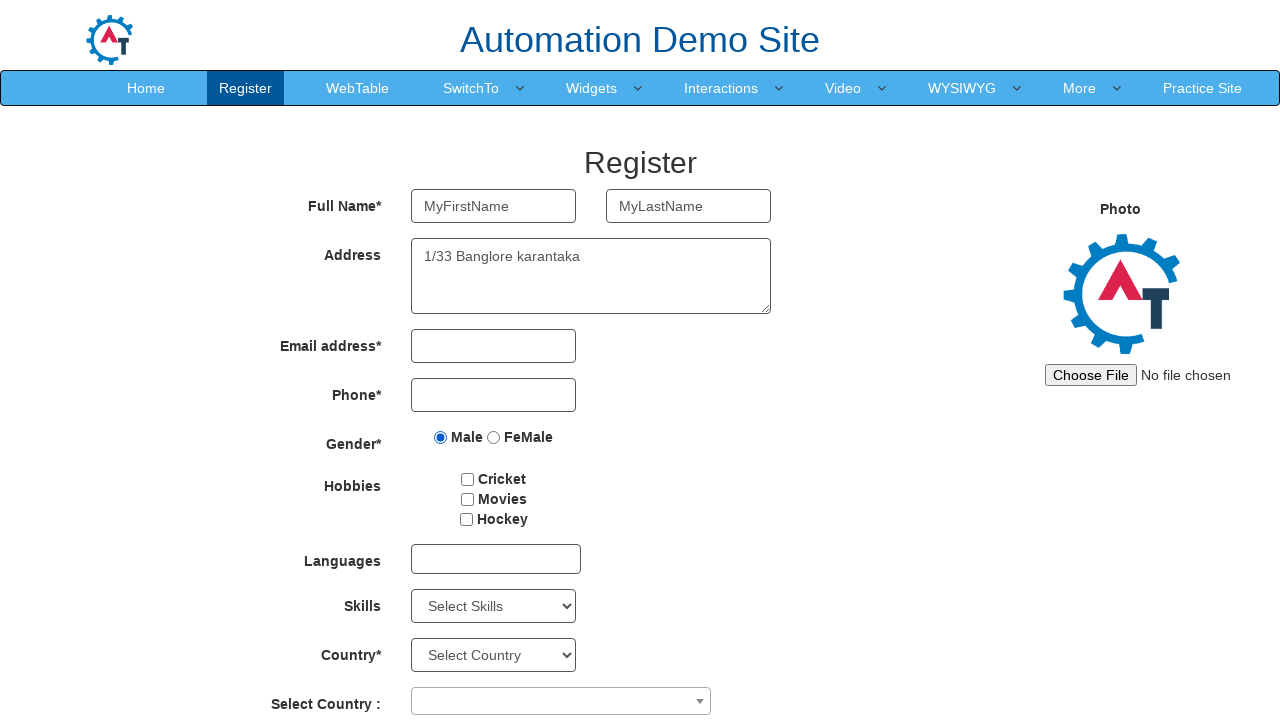

Clicked checkbox at index 0 at (468, 479) on input[type='checkbox'] >> nth=0
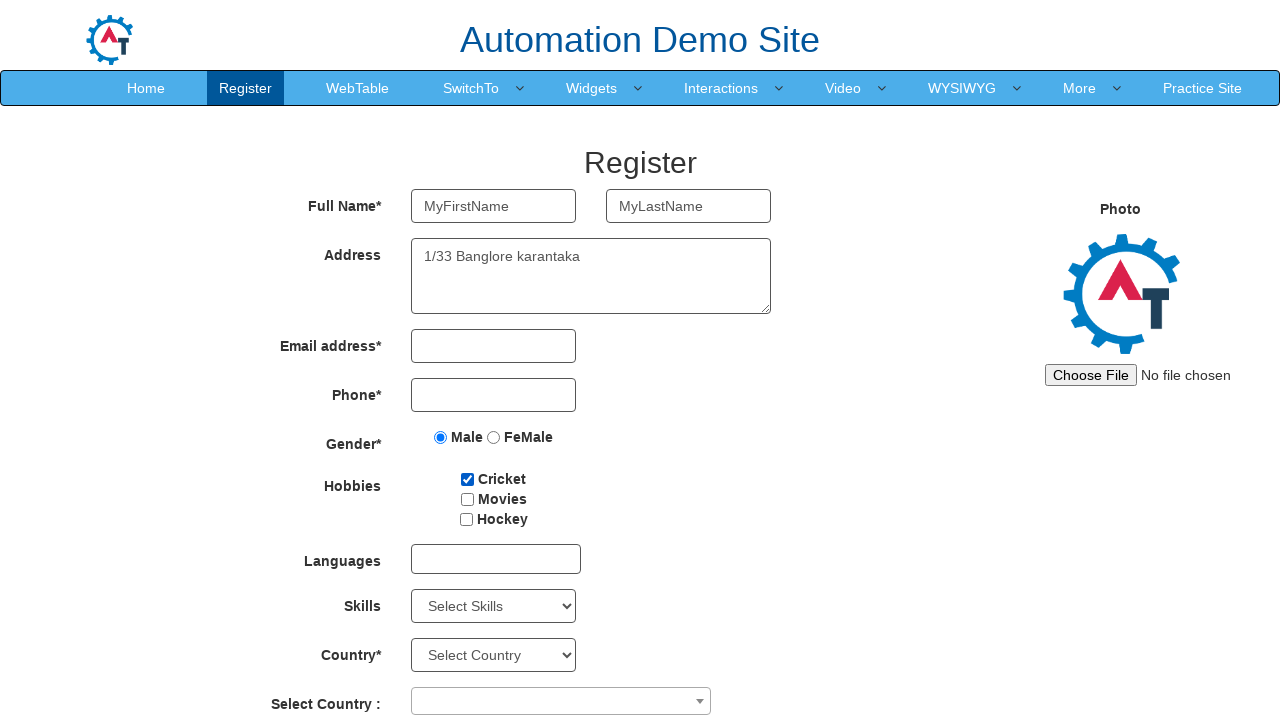

Clicked checkbox at index 1 at (467, 499) on input[type='checkbox'] >> nth=1
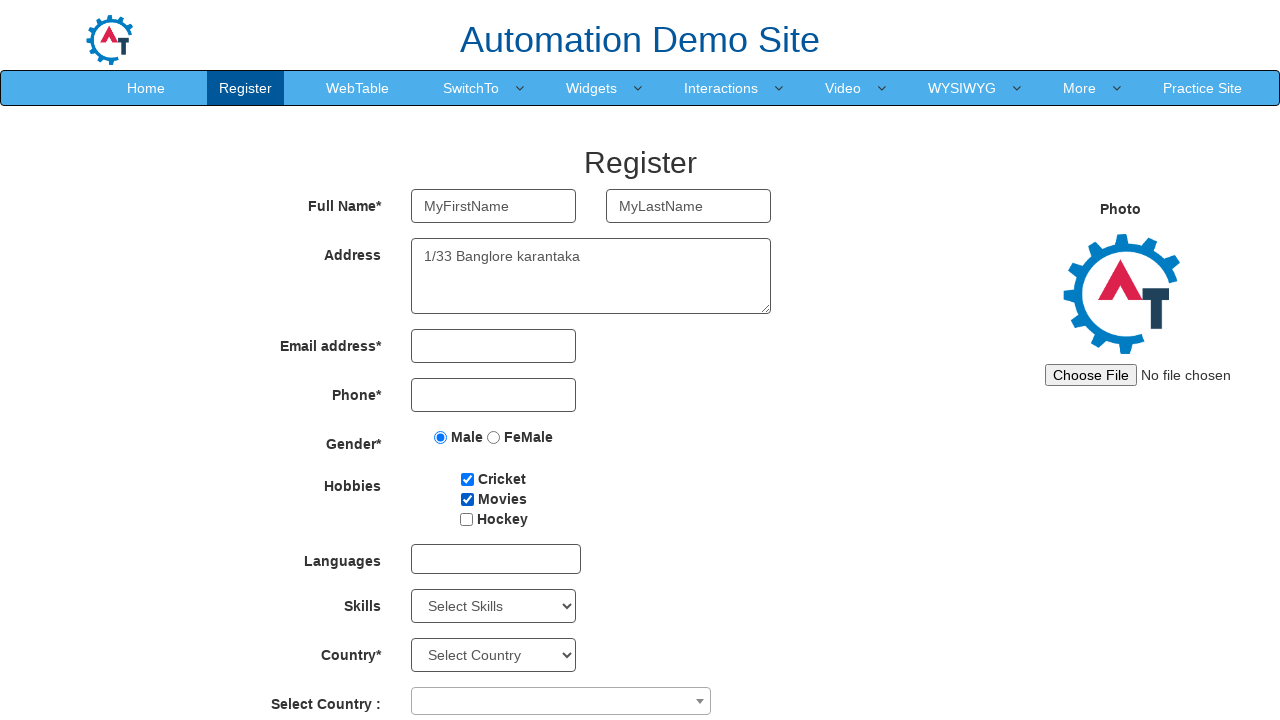

Clicked checkbox at index 2 at (466, 519) on input[type='checkbox'] >> nth=2
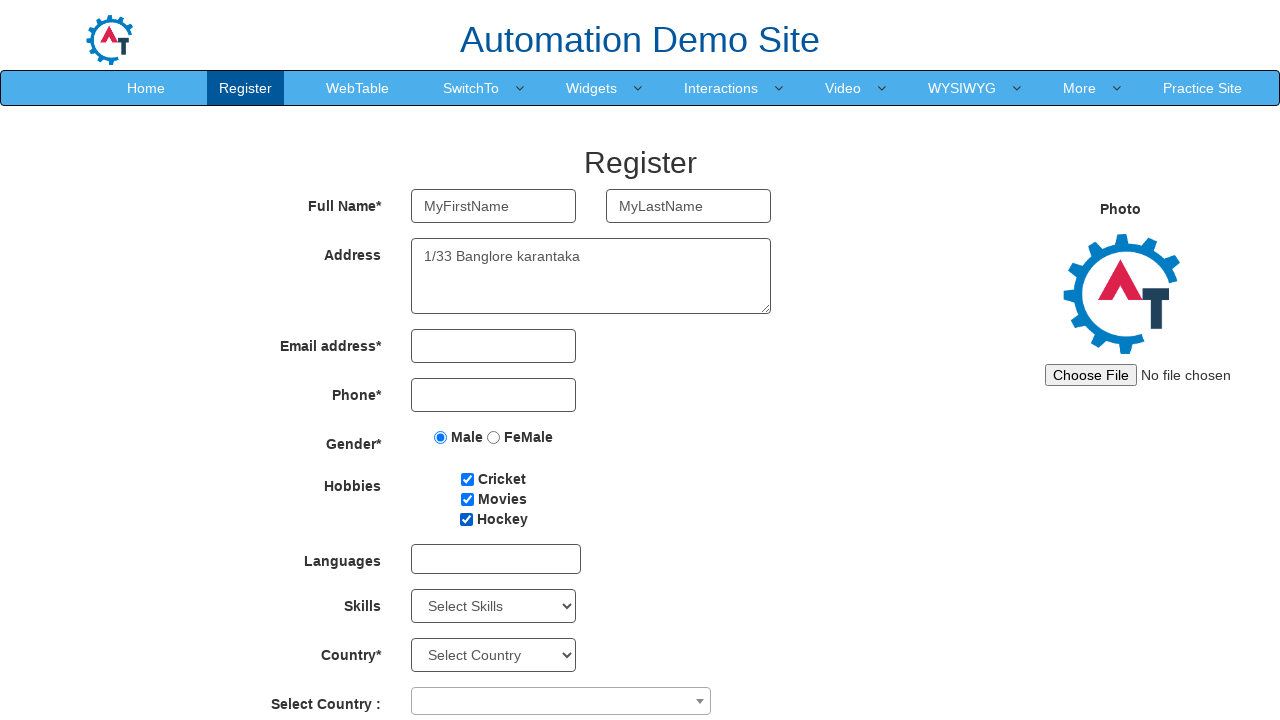

Waited 1000ms for page to stabilize
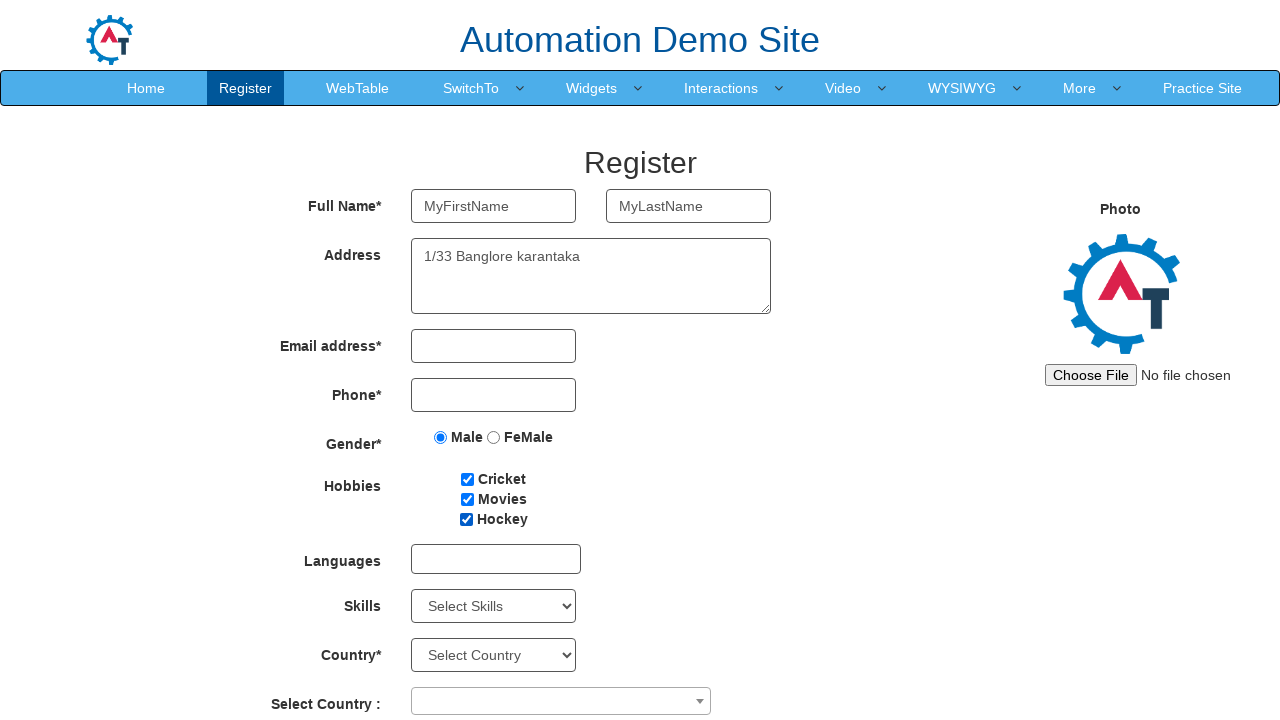

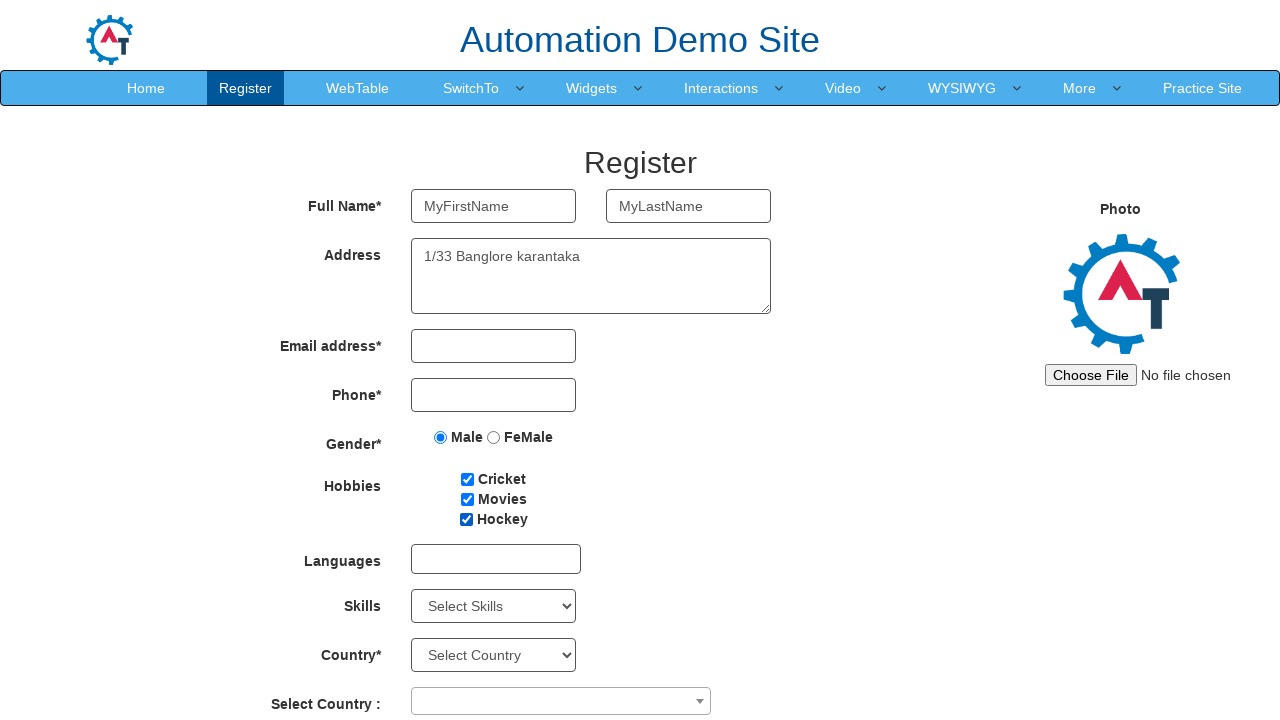